Tests jQuery UI drag and drop functionality by navigating to the Droppable demo, performing a drag and drop action within an iframe, then navigating to the Resizable demo

Starting URL: https://jqueryui.com/

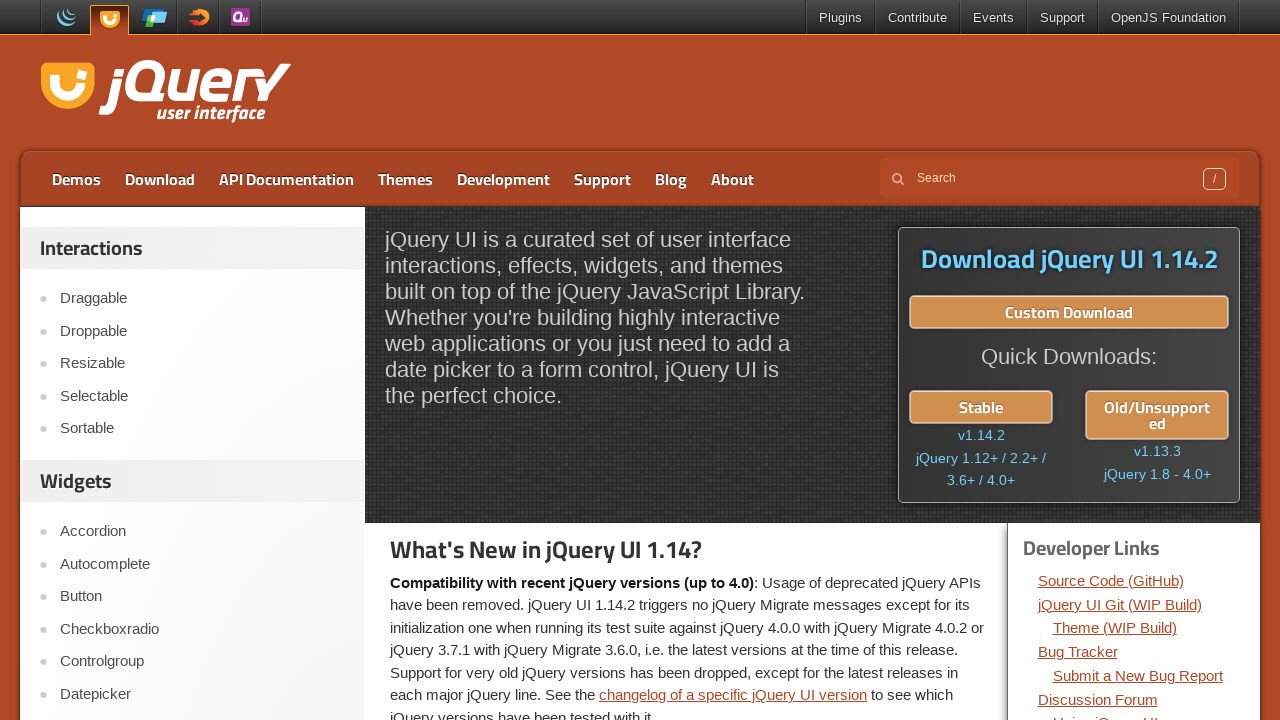

Clicked on the Droppable link at (202, 331) on text=Droppable
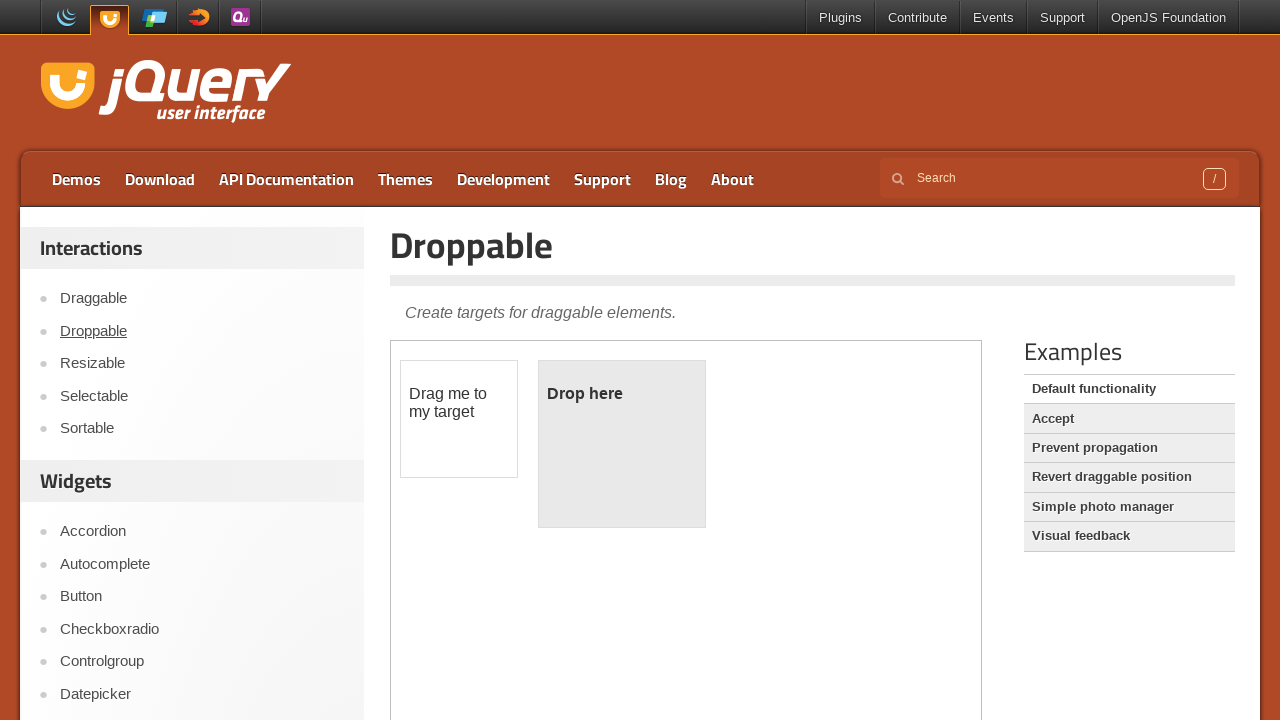

Located the demo iframe
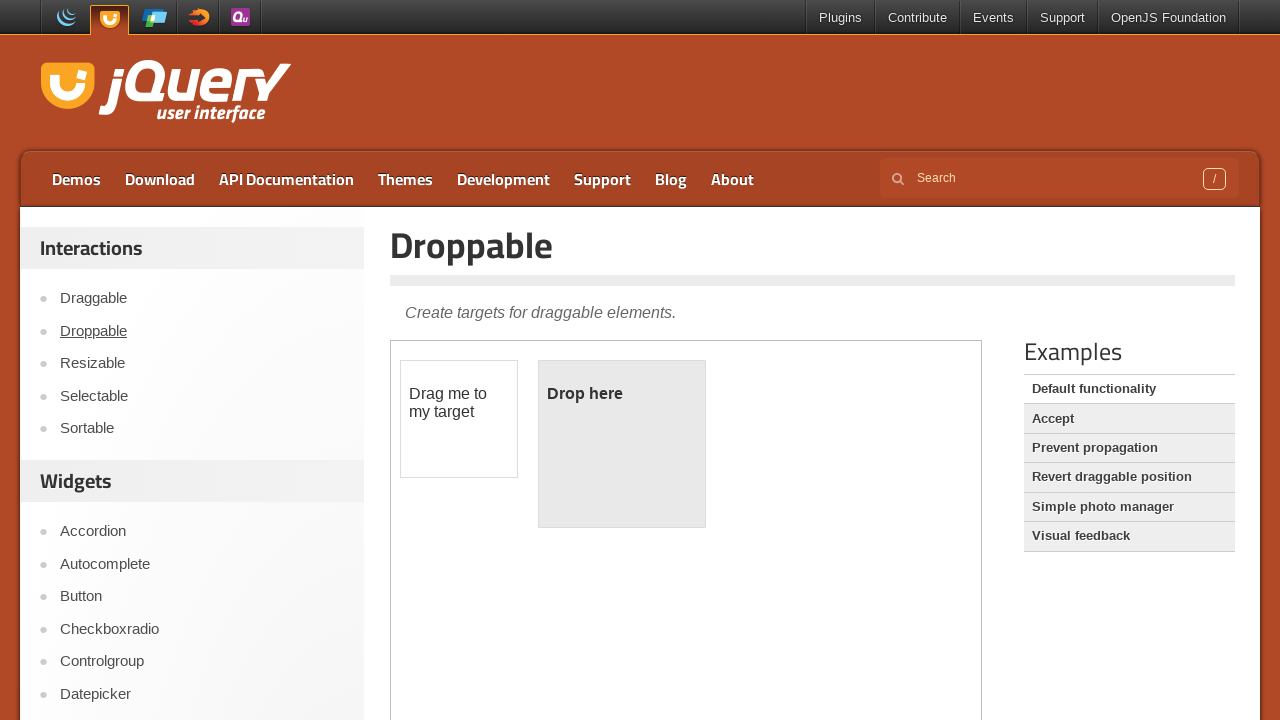

Located the draggable element in iframe
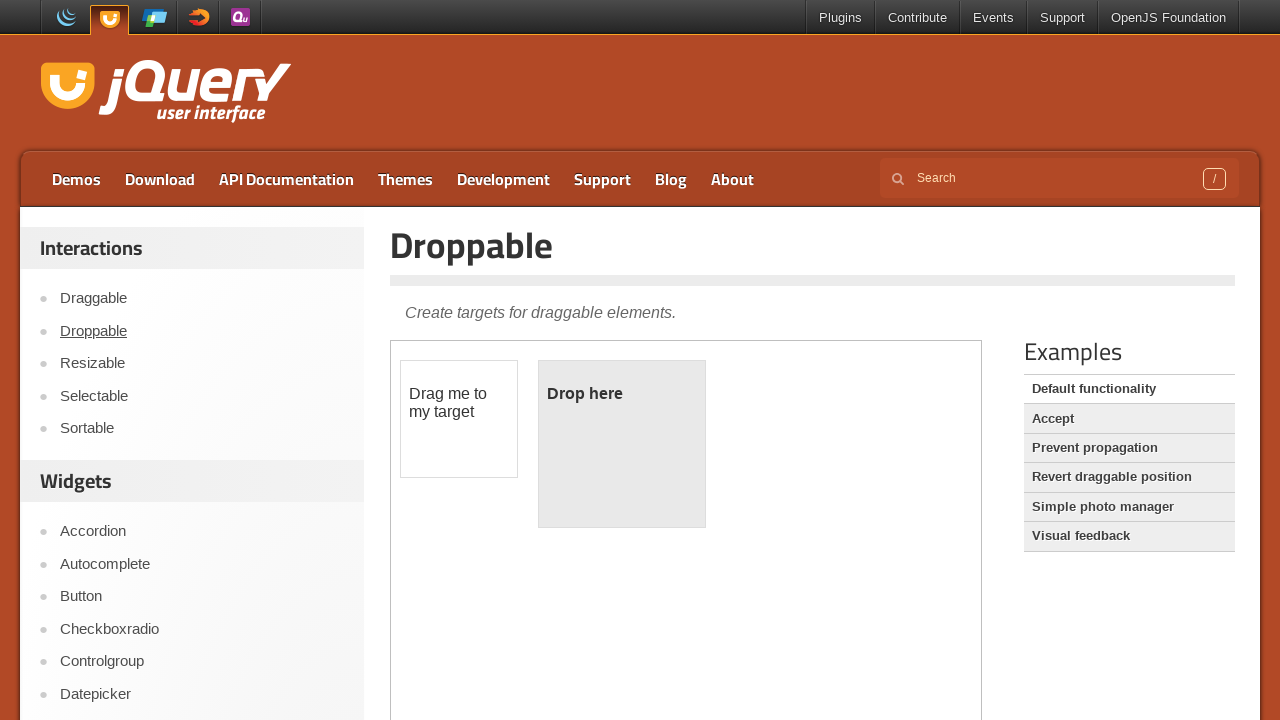

Located the droppable element in iframe
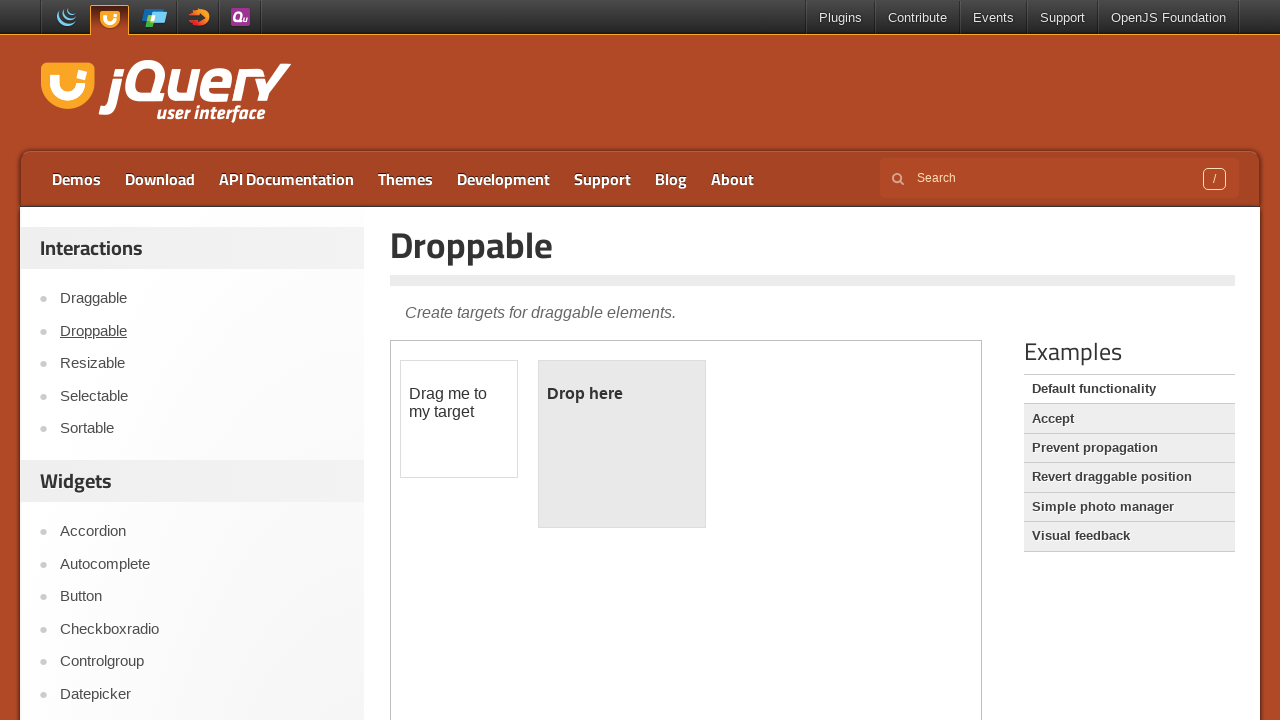

Performed drag and drop from draggable to droppable element at (622, 444)
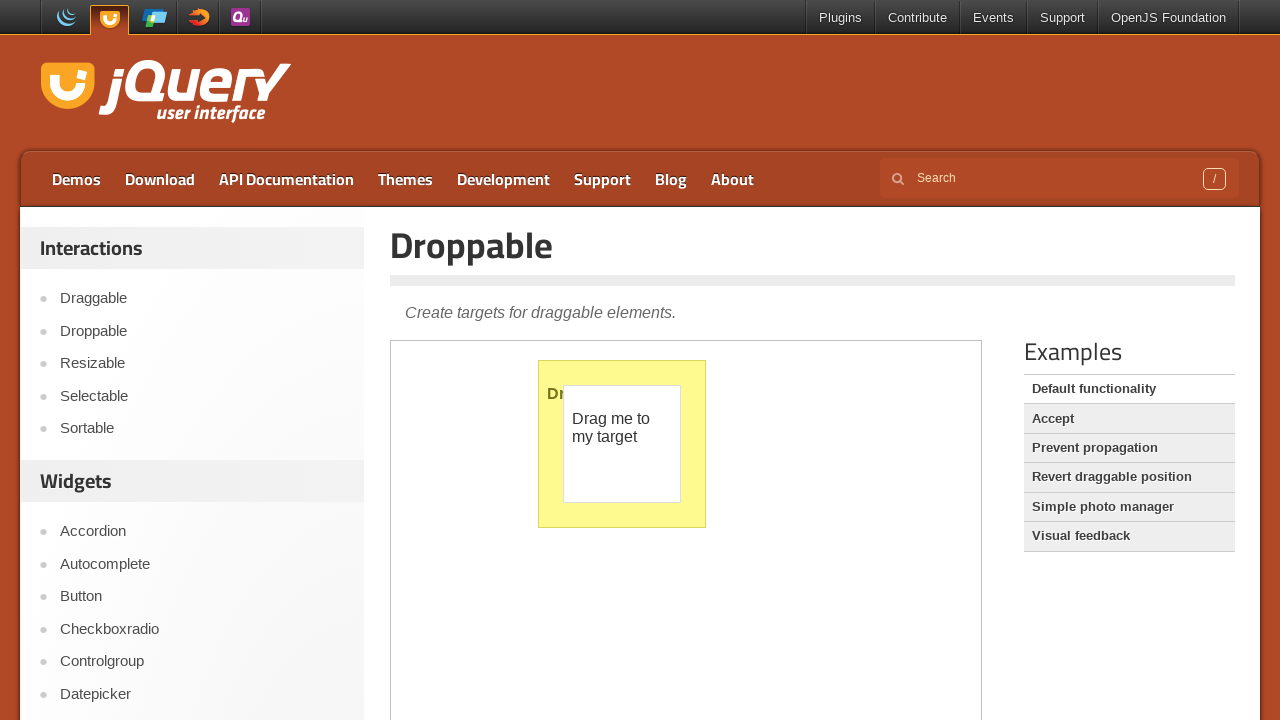

Clicked on the Resizable link at (202, 364) on text=Resizable
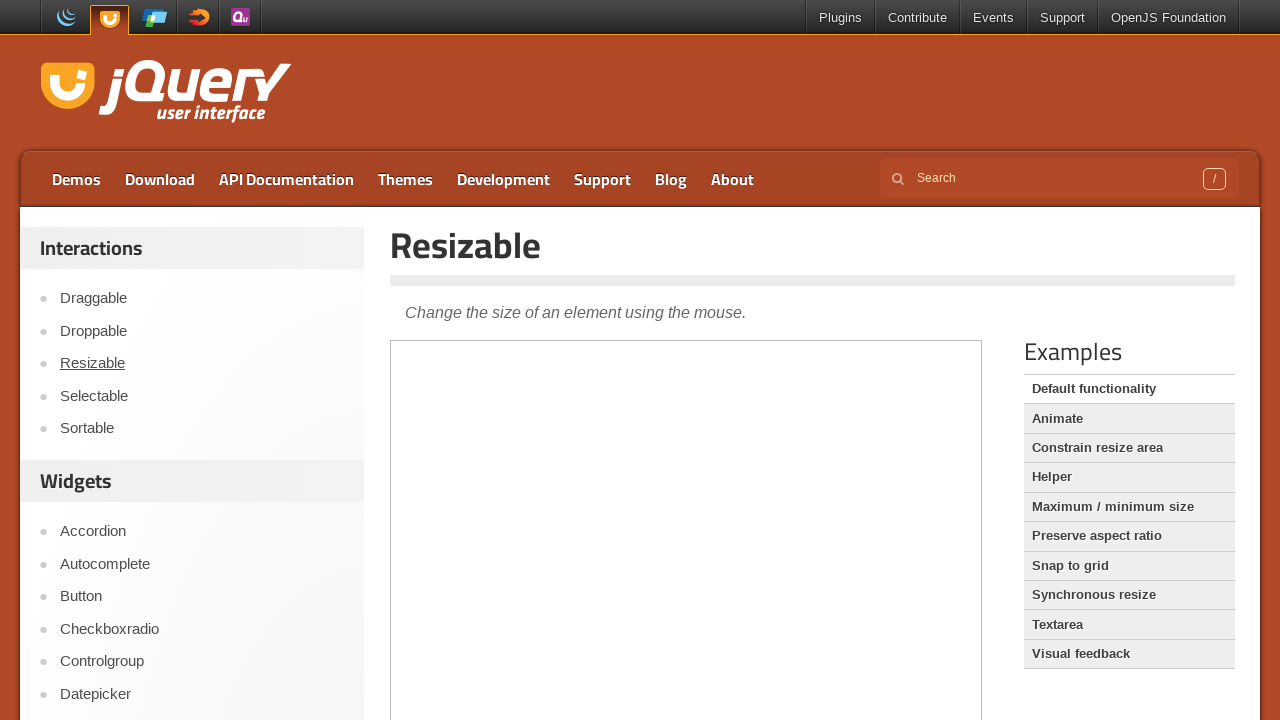

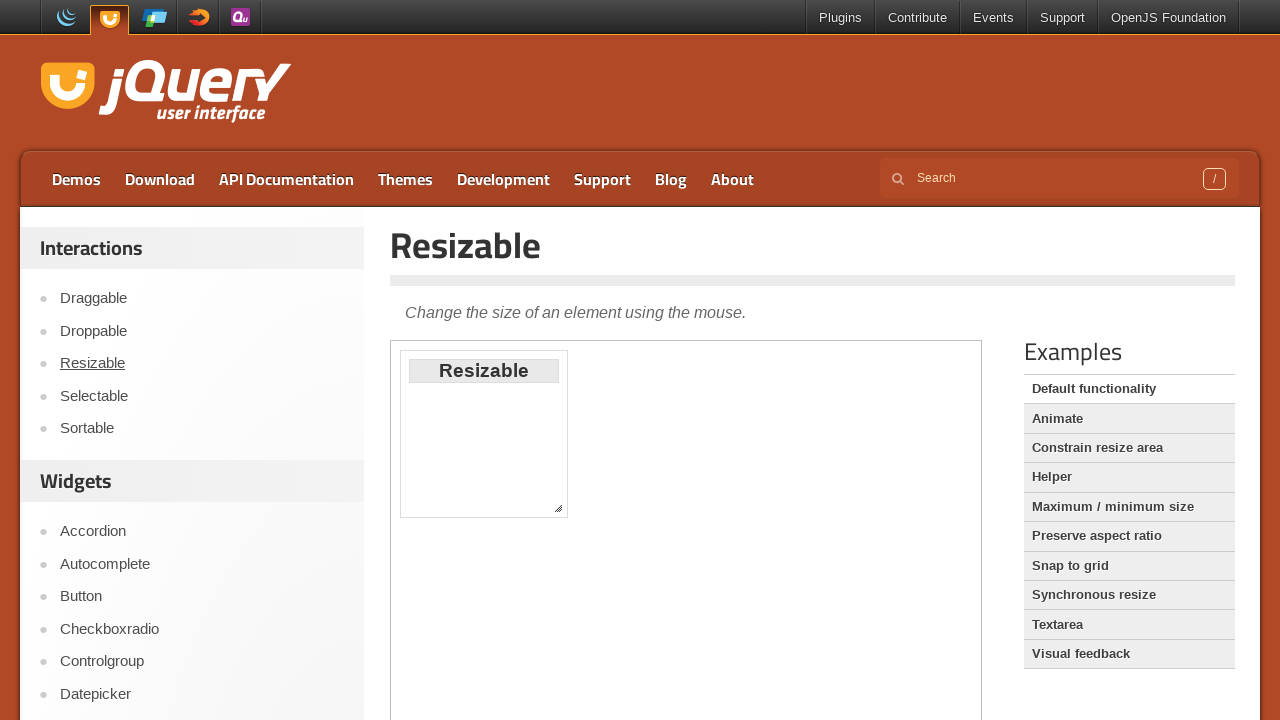